Navigates to the ASOS women's section and clicks on the "Careers at ASOS" link in the footer to navigate to the careers page.

Starting URL: https://www.asos.com/women/

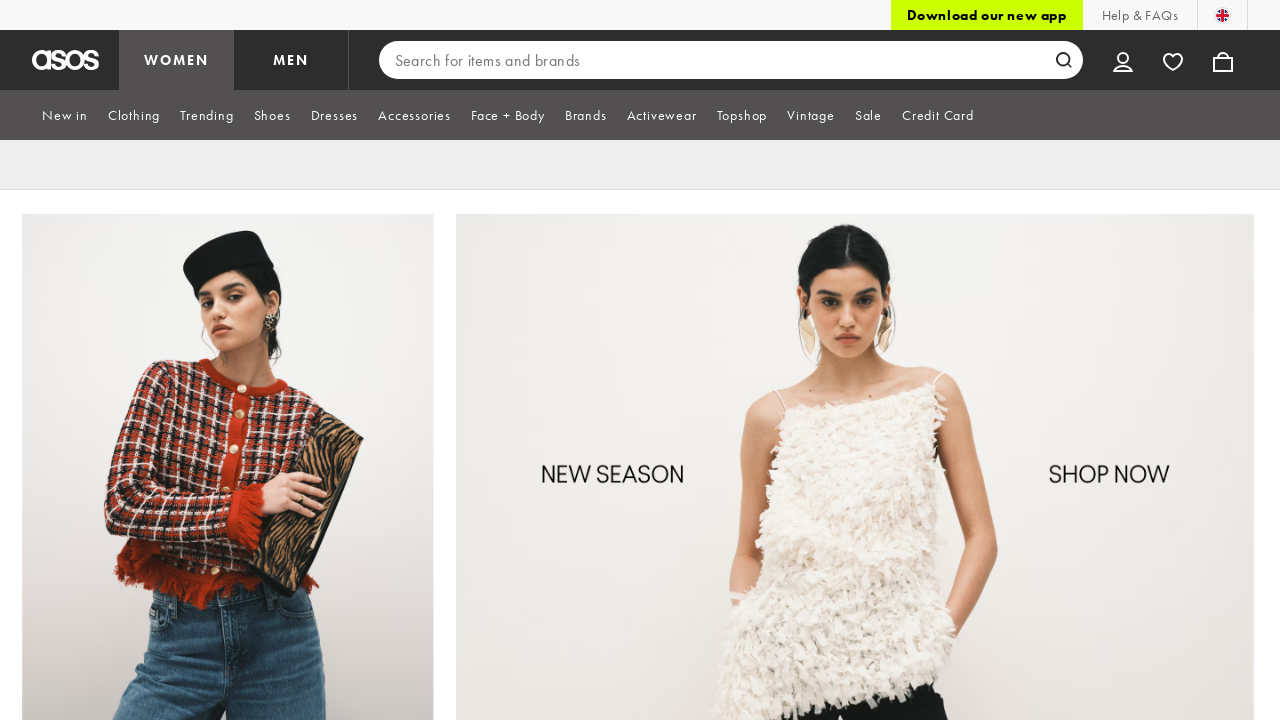

Clicked on 'Careers at ASOS' link in footer at (633, 443) on text=Careers at ASOS
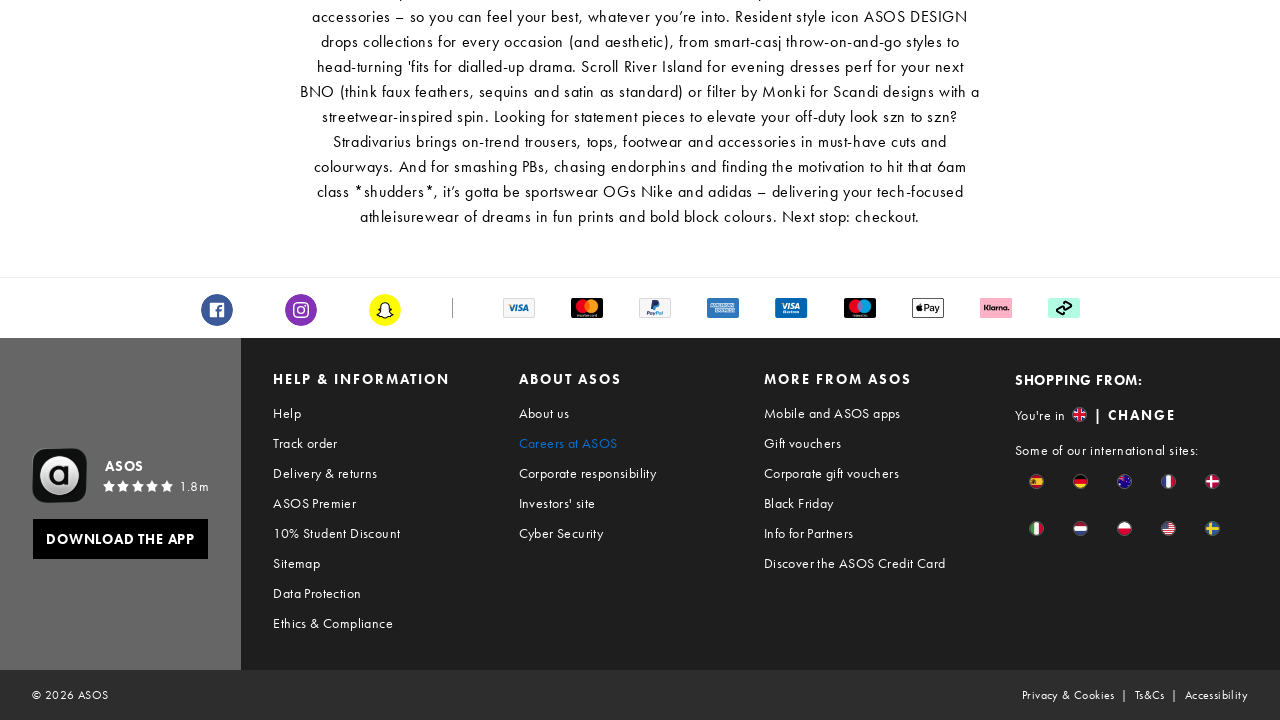

Waited for careers page to load (domcontentloaded)
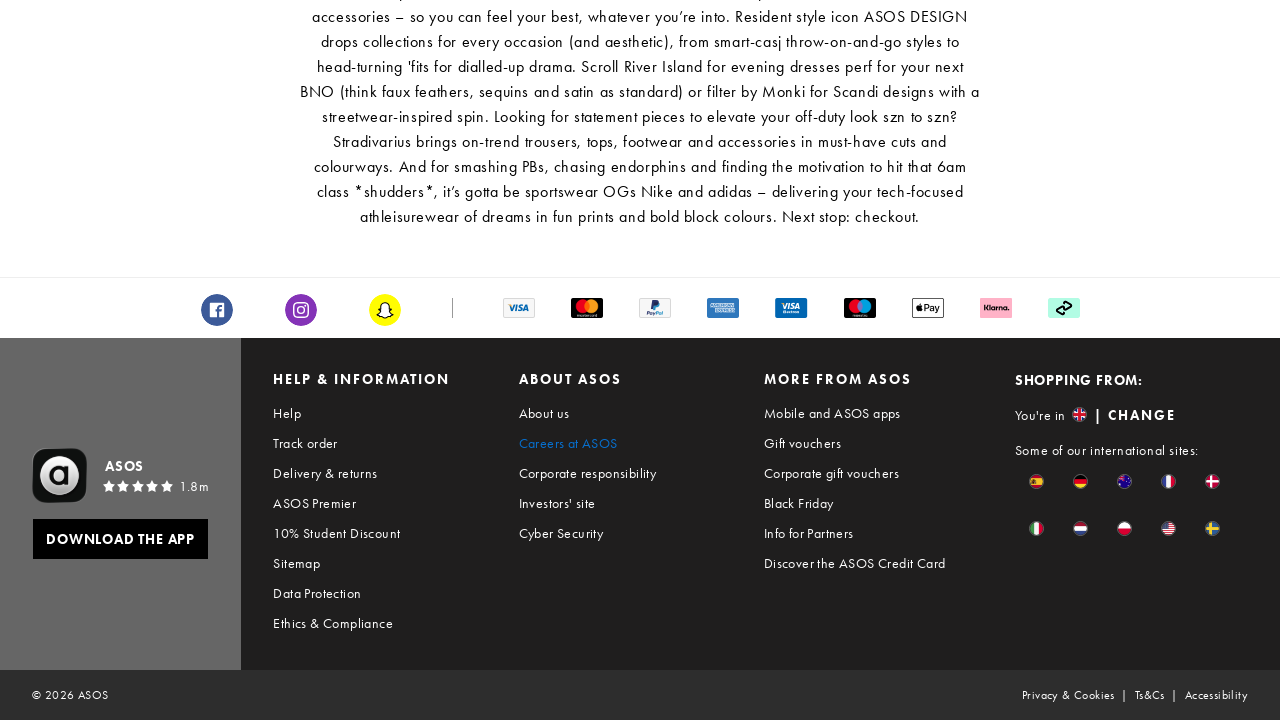

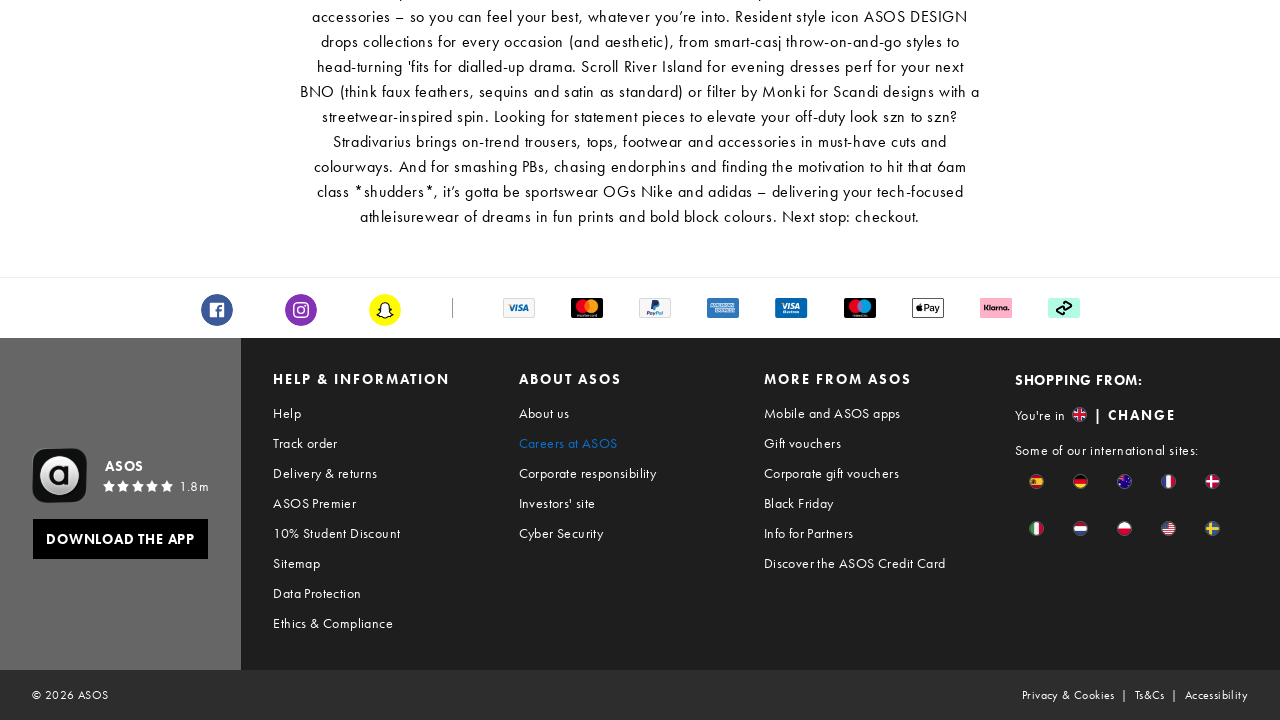